Verifies the home page title of the Ultimate QA automation practice site

Starting URL: https://www.ultimateqa.com/automation/

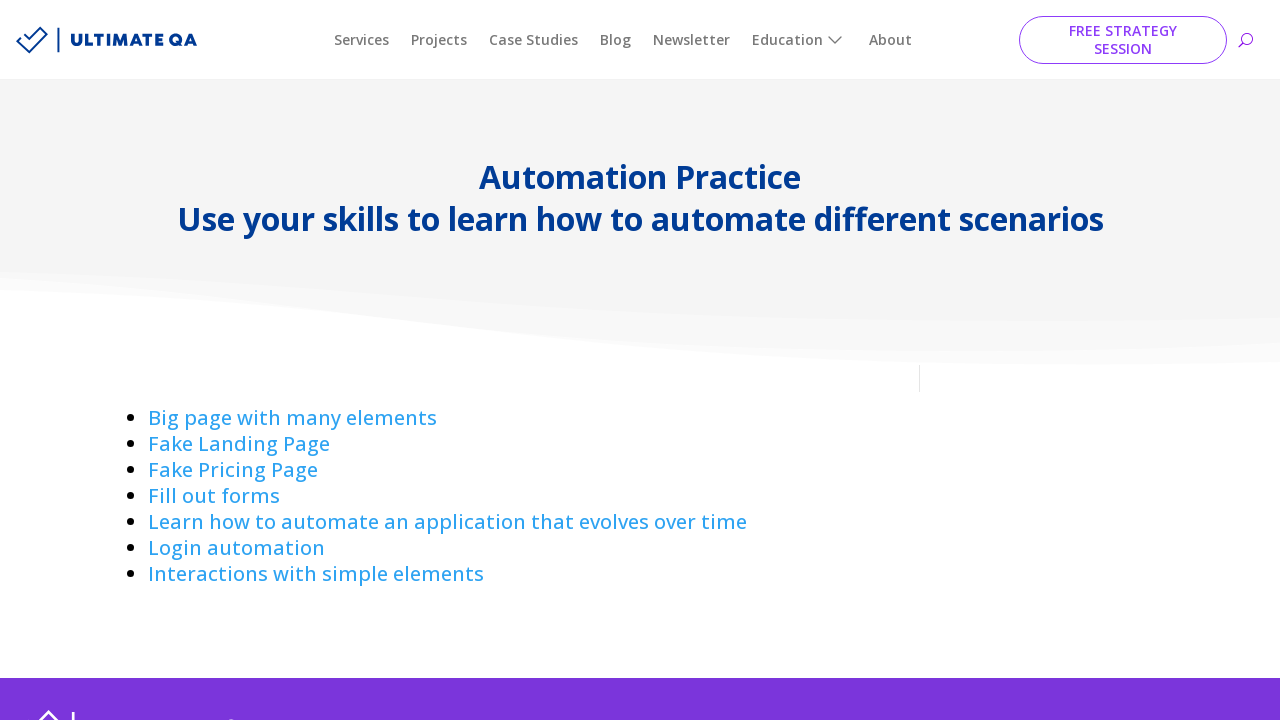

Navigated to Ultimate QA automation practice site
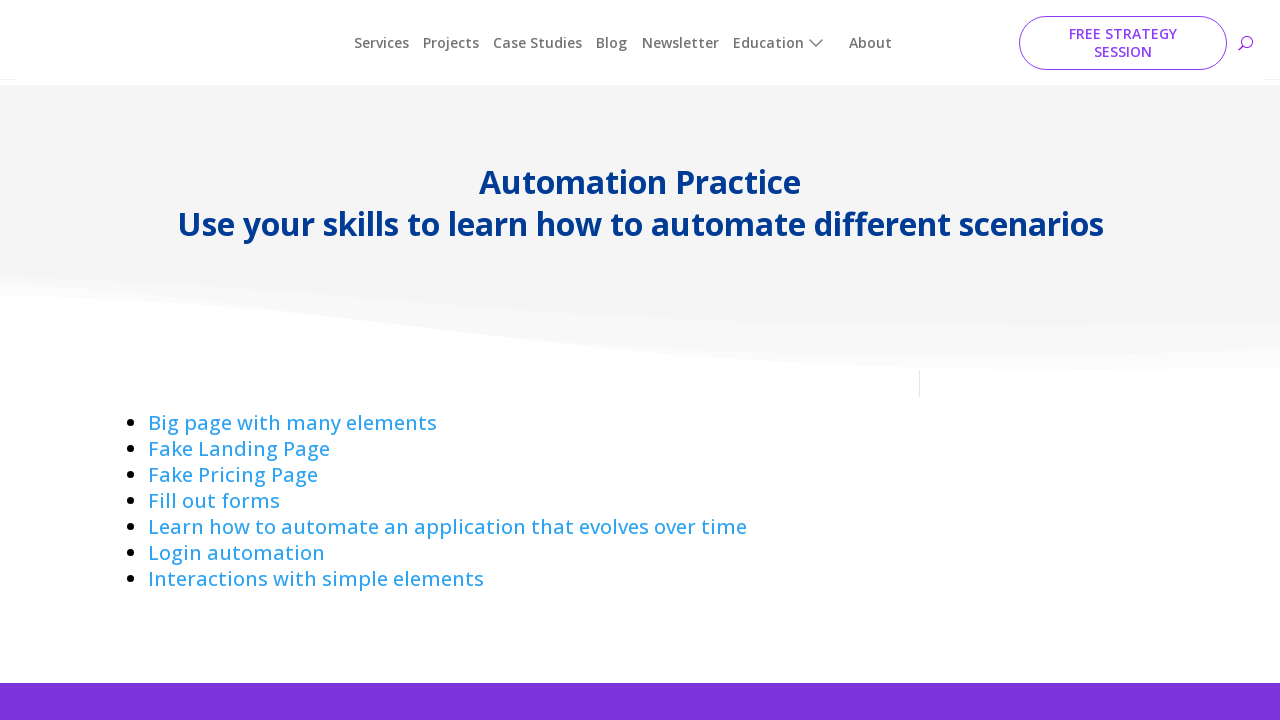

Verified home page title is 'Automation Practice - Ultimate QA'
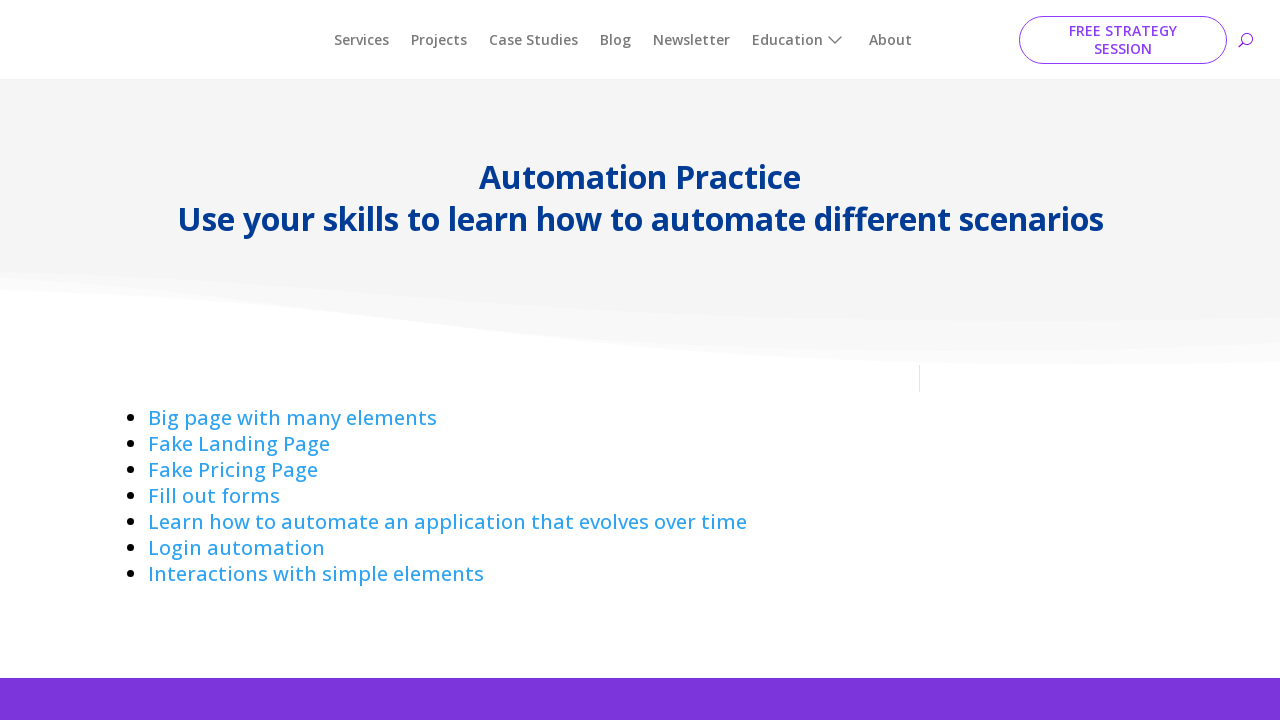

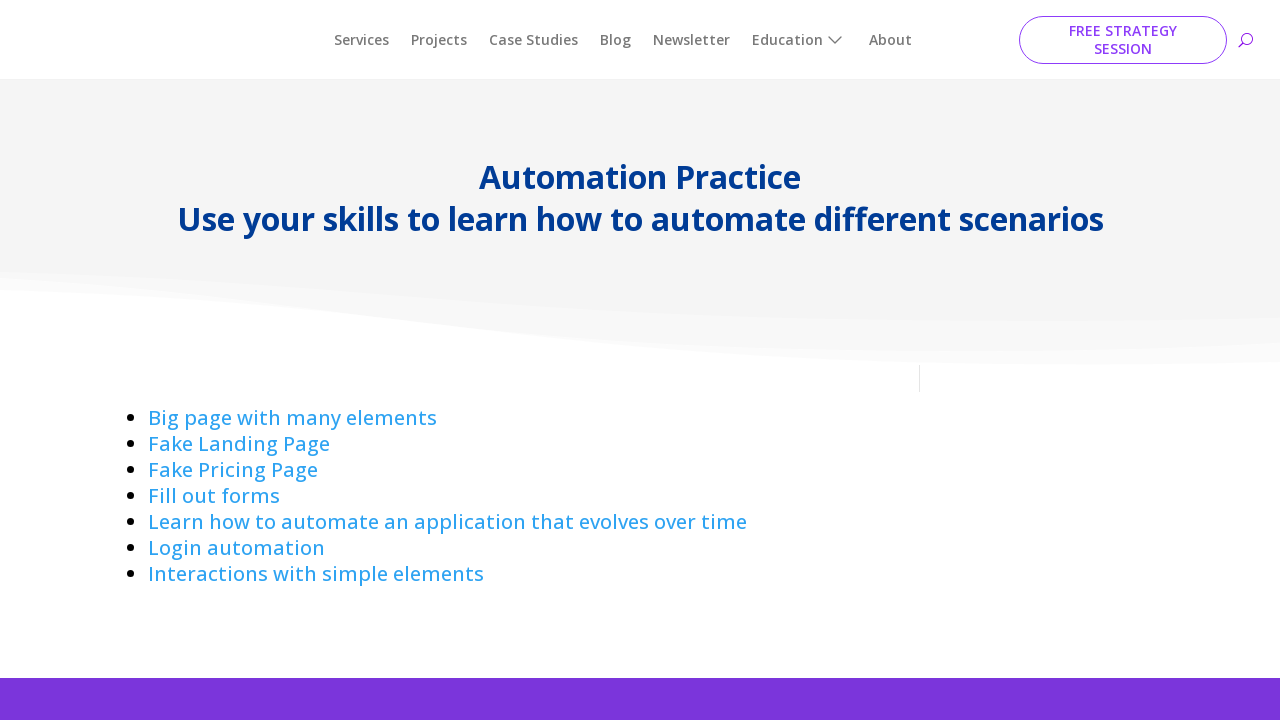